Waits for all 5 images to load on a loading images test page and verifies the third image's src attribute

Starting URL: https://bonigarcia.dev/selenium-webdriver-java/loading-images.html

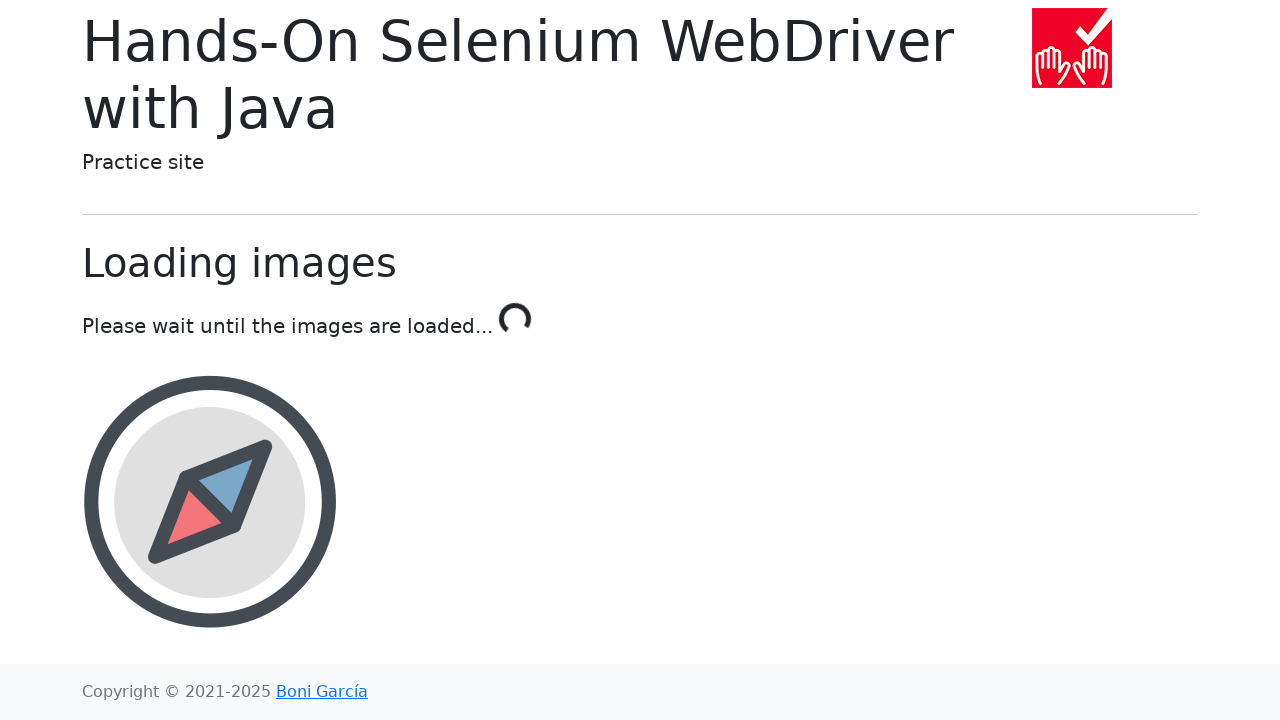

Waited for all 5 images to load on the page
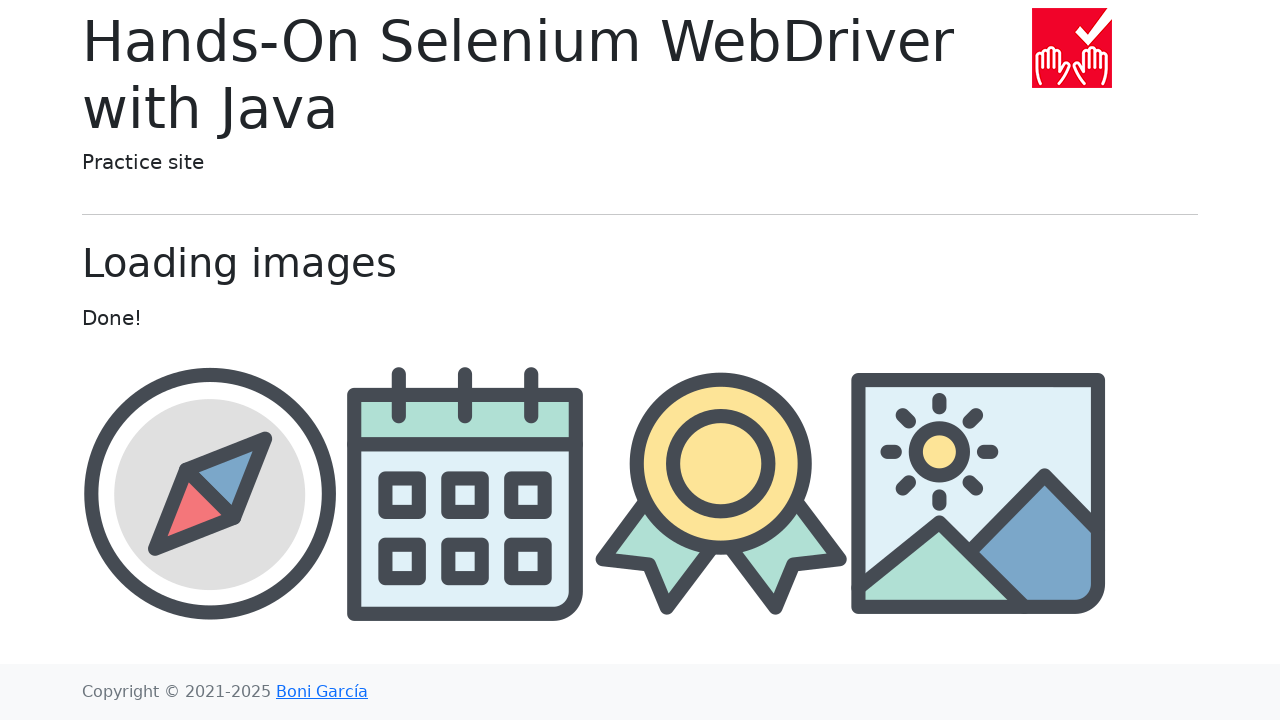

Located the third image element
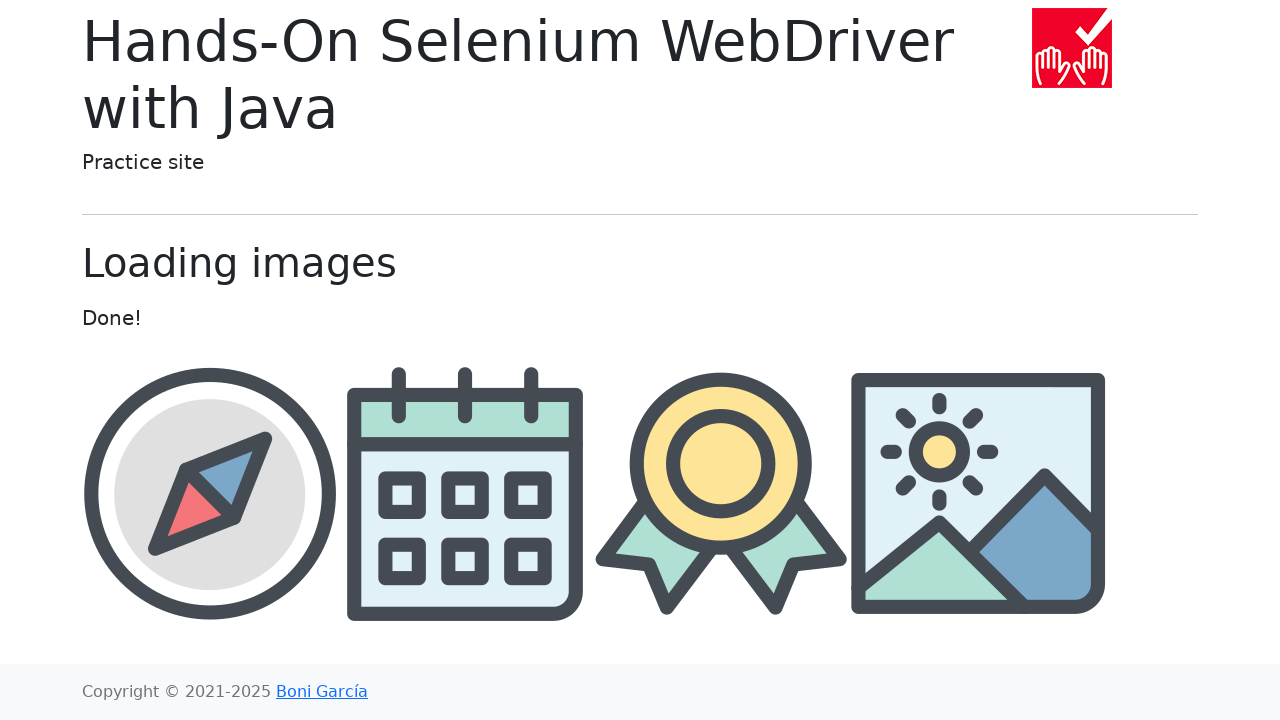

Waited for third image to be visible
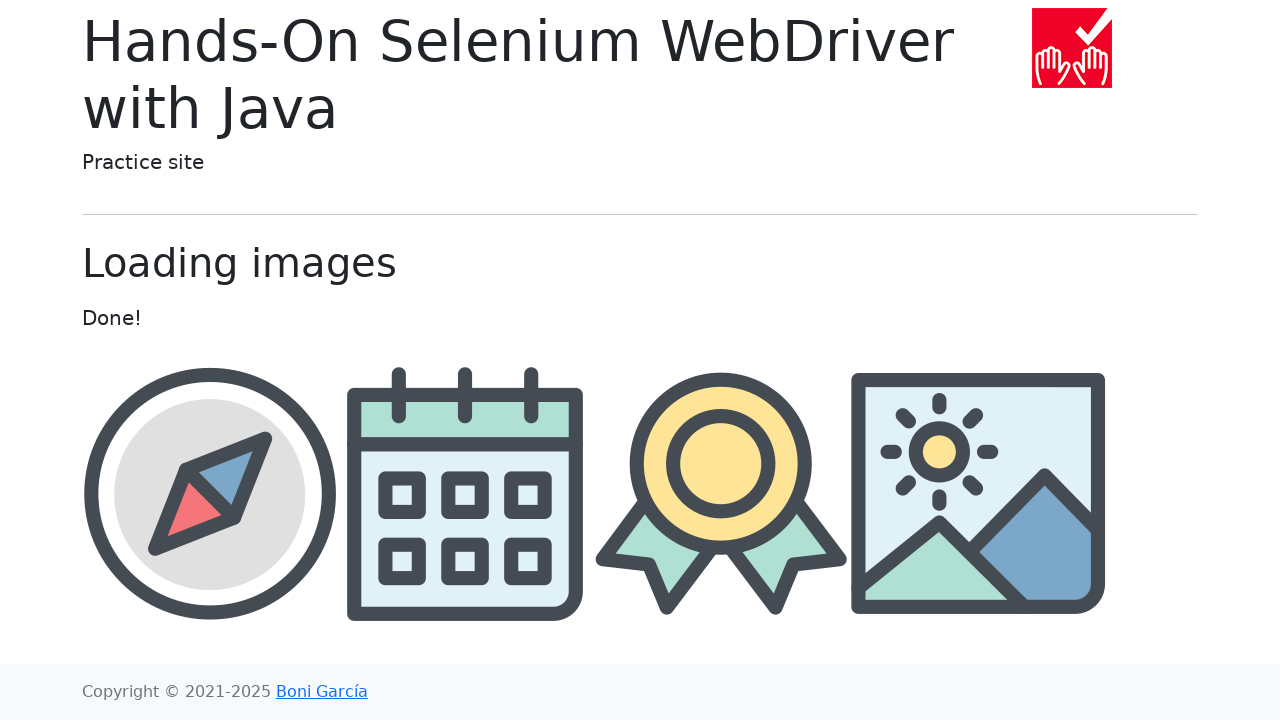

Retrieved src attribute from third image: img/calendar.png
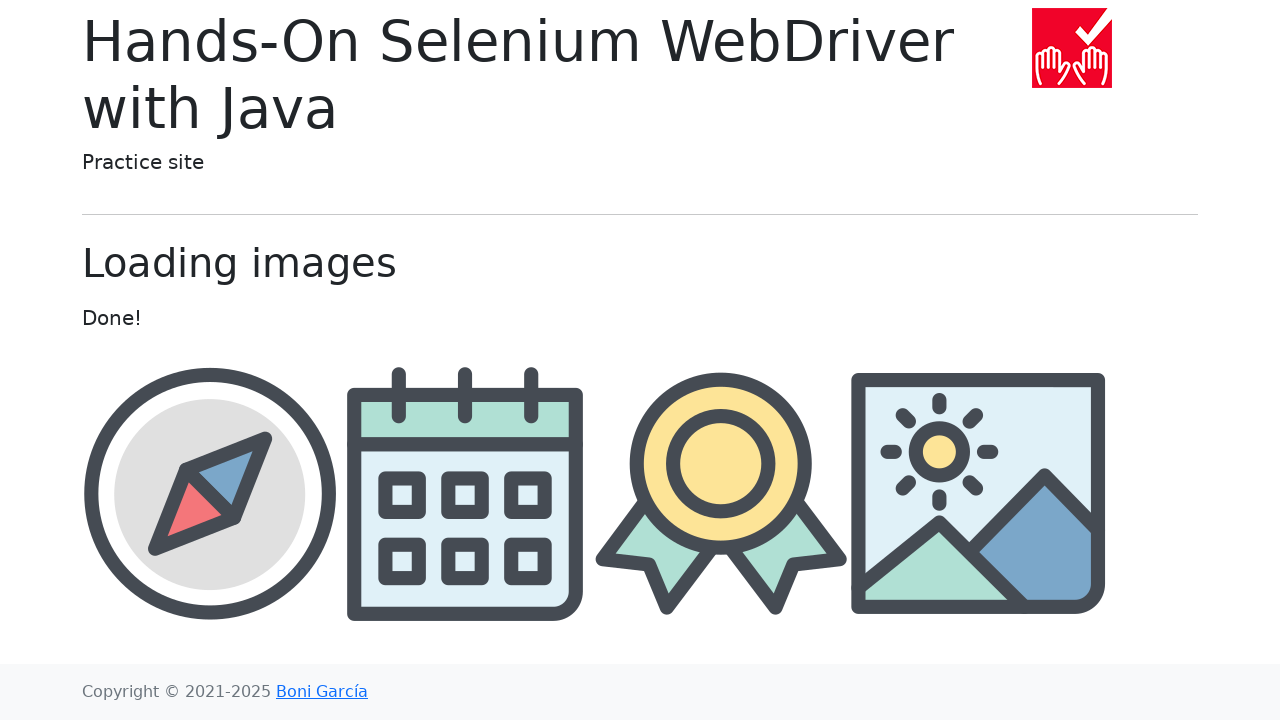

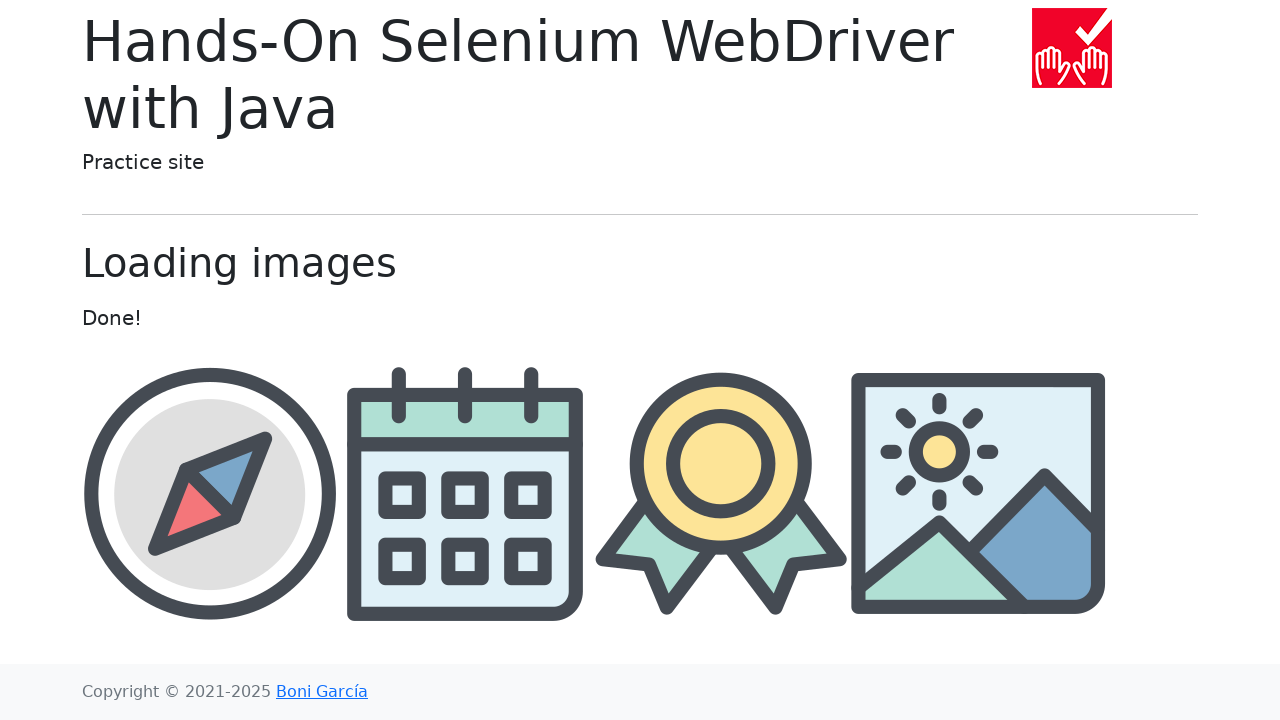